Navigates to Foundit job portal homepage and waits for page to load

Starting URL: https://www.foundit.in/

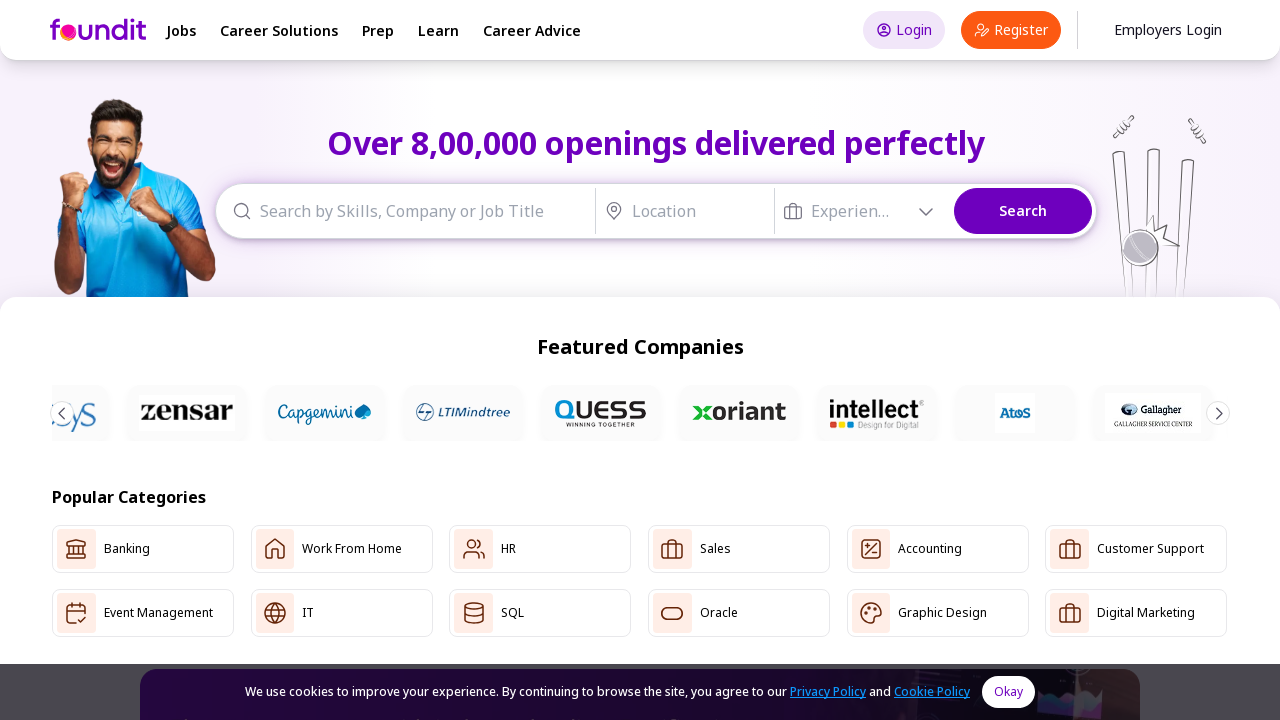

Navigated to Foundit job portal homepage and waited for page to load with networkidle state
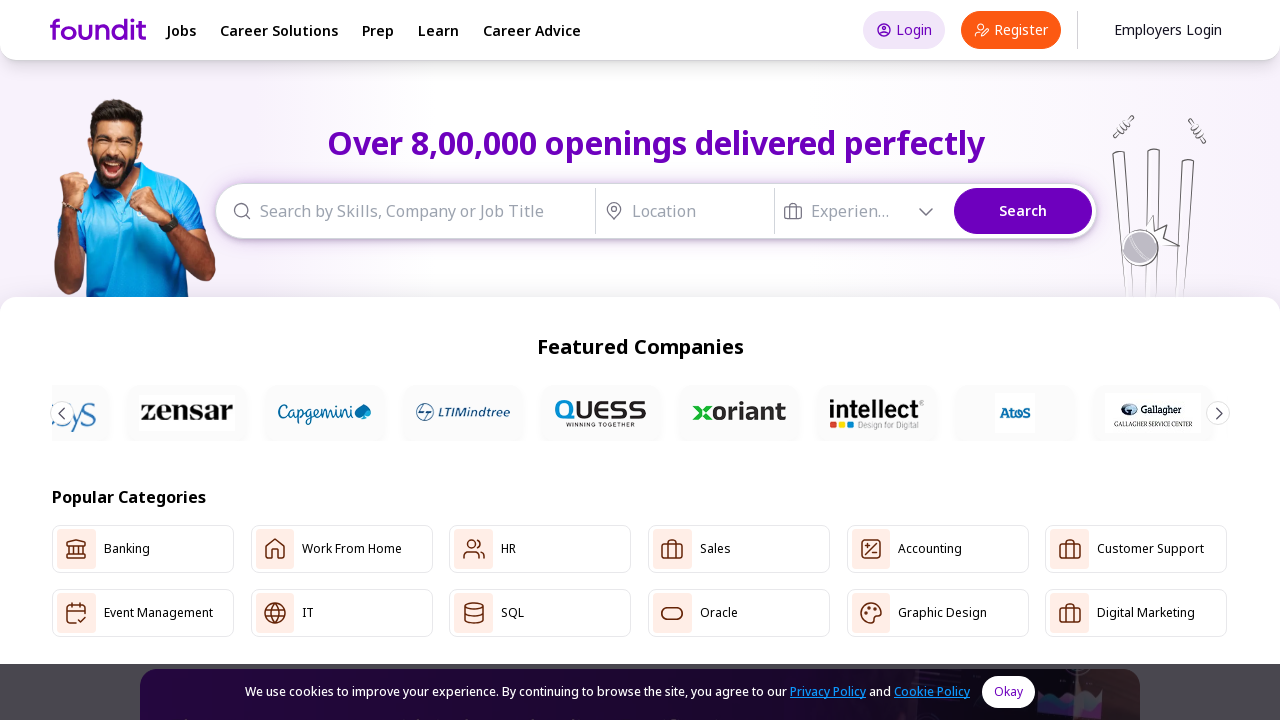

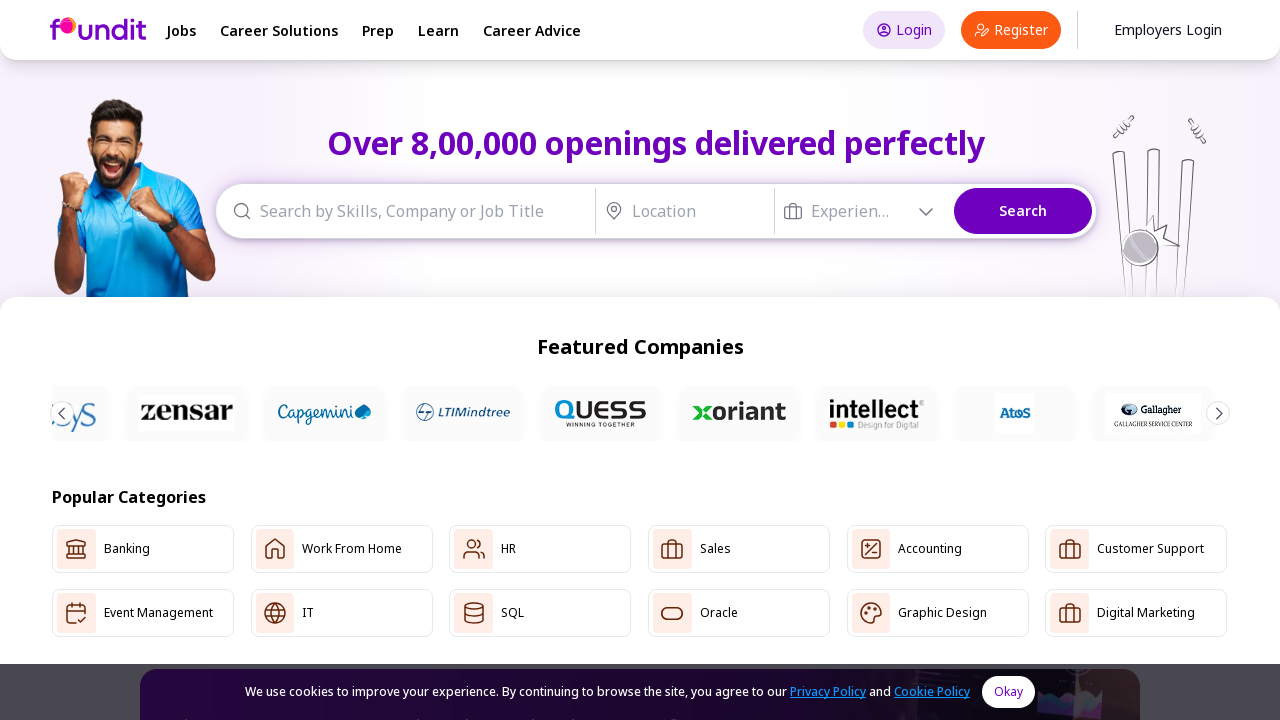